Tests handling of child windows by clicking a link that opens a new tab, extracting text from the new page, and using that text back in the original page

Starting URL: https://rahulshettyacademy.com/loginpagePractise/

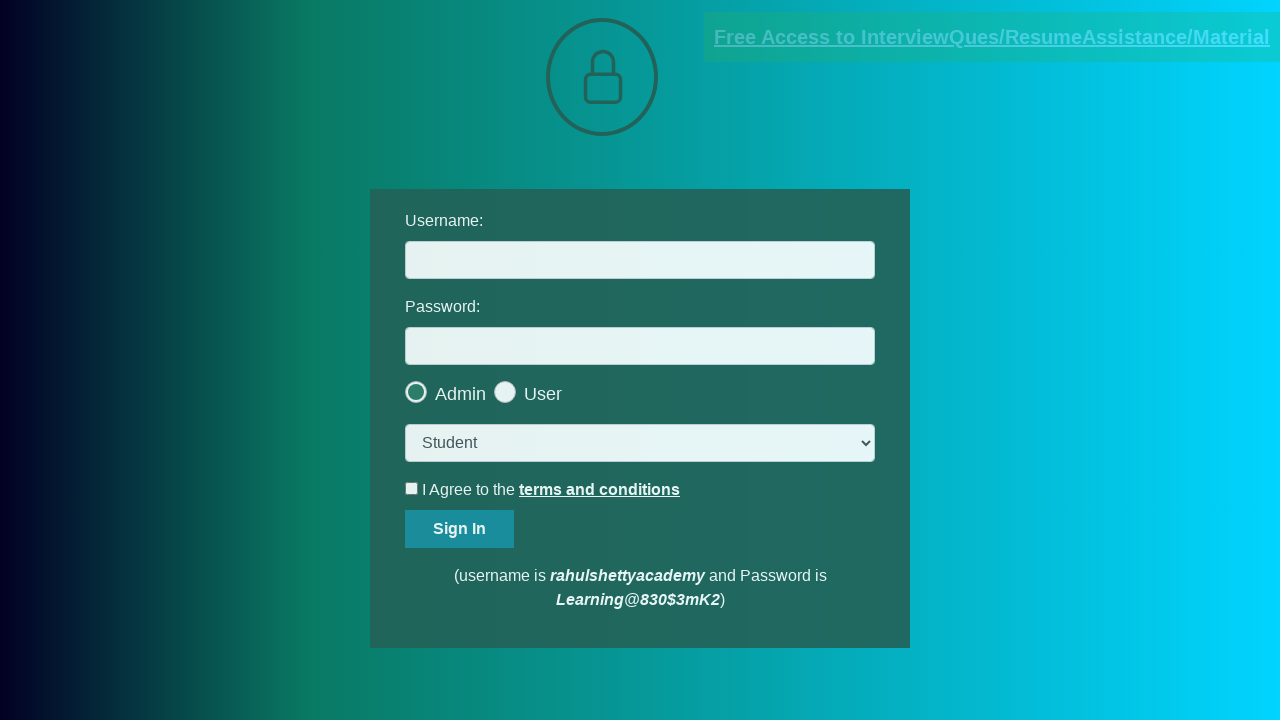

Located blinking text link with documents-request href
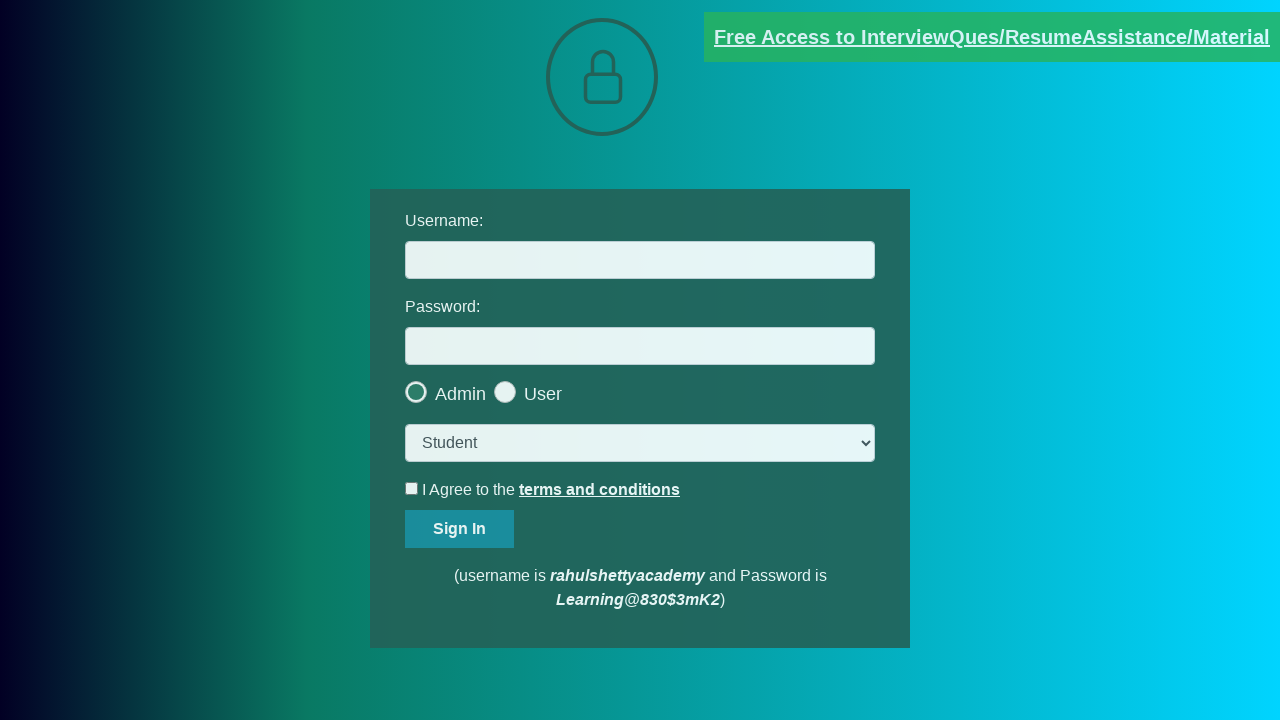

Clicked blinking text link to open new tab at (992, 37) on [href *= 'documents-request']
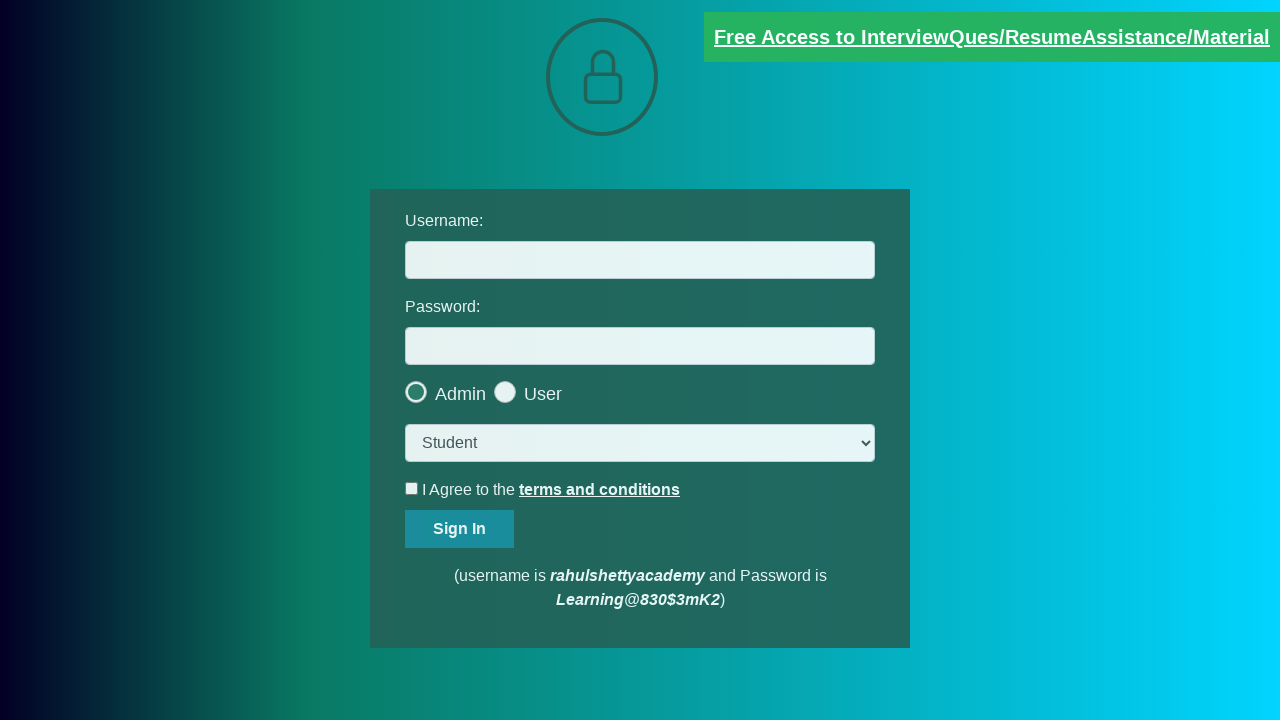

Captured new page/tab that opened
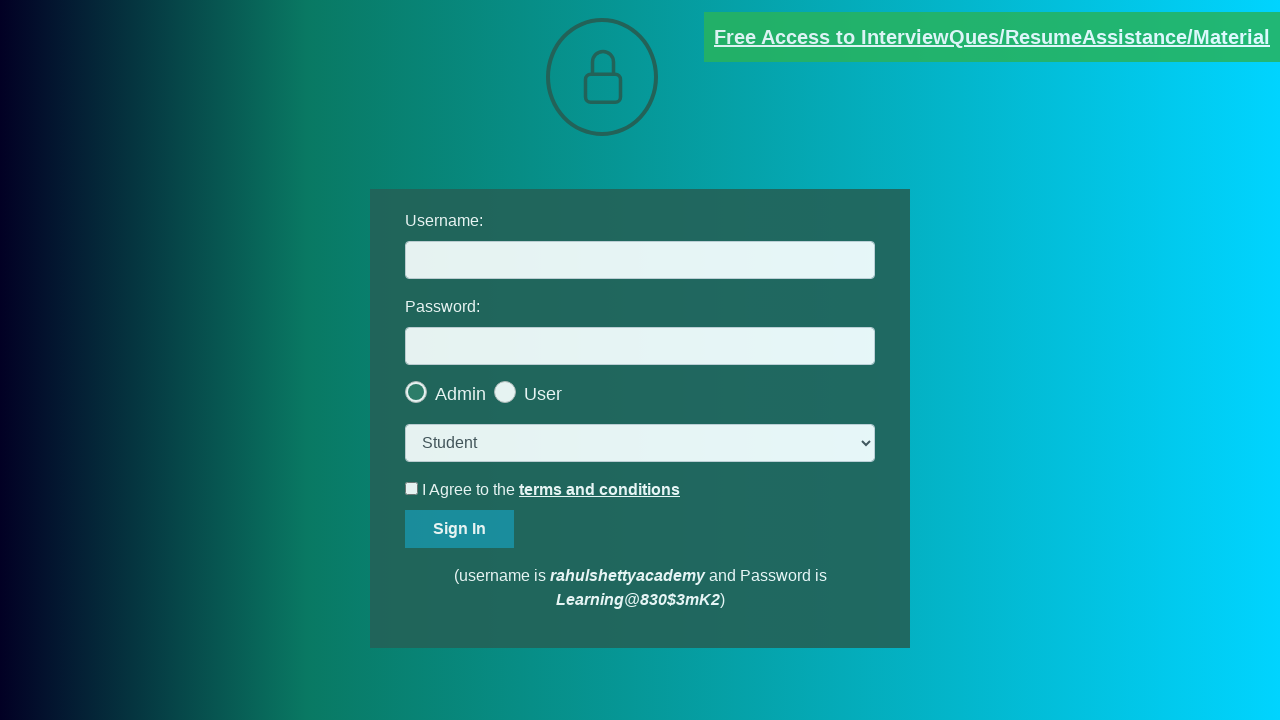

Extracted text from new page: Please email us at mentor@rahulshettyacademy.com with below template to receive response 
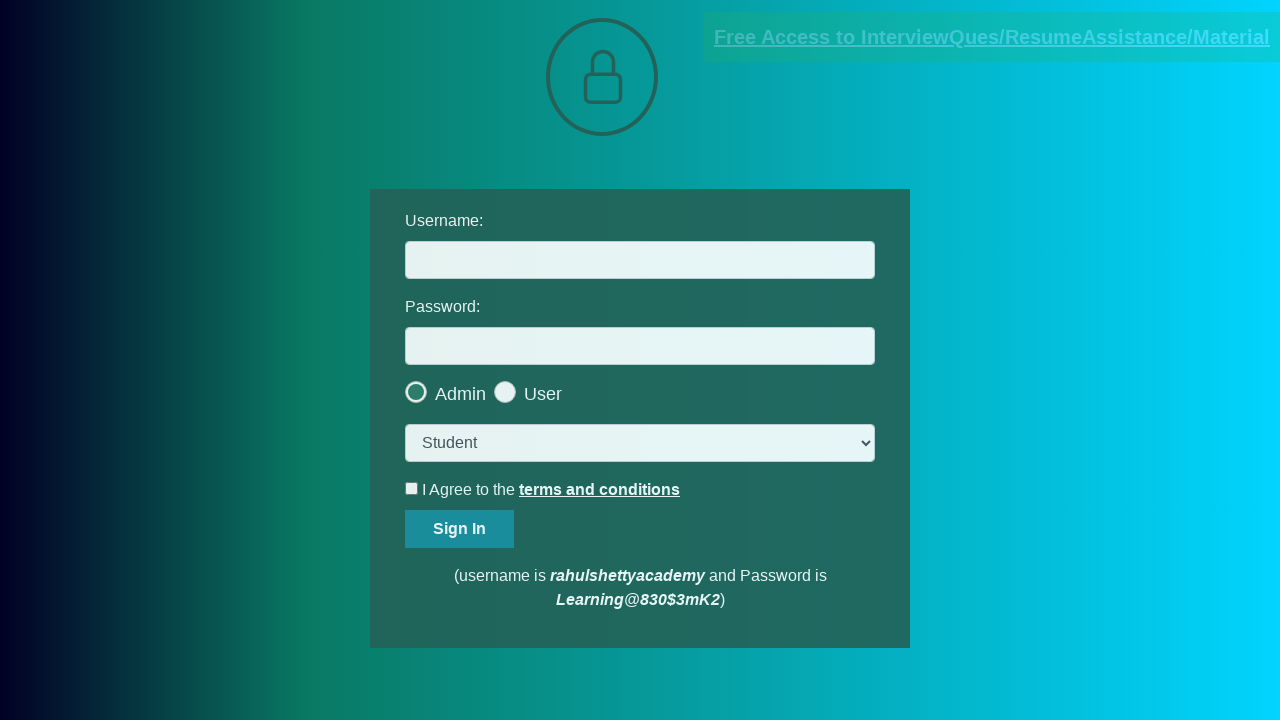

Split extracted text by '@' symbol
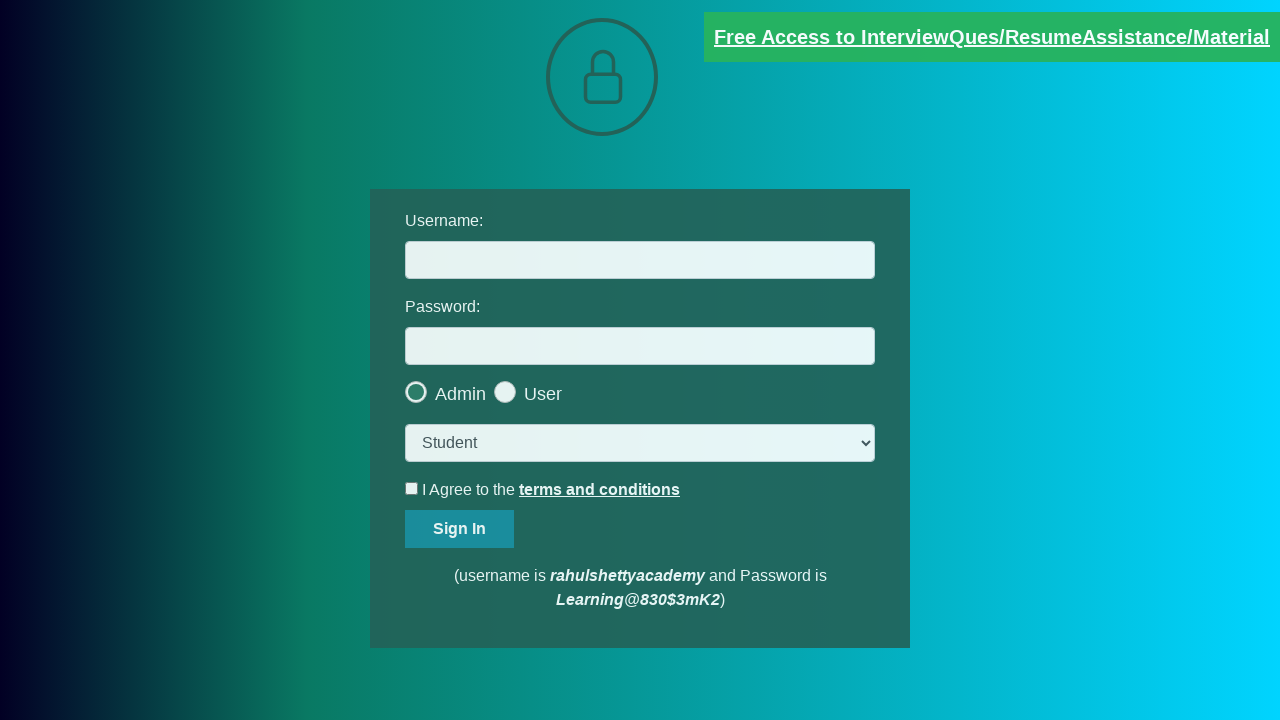

Extracted domain from email address: rahulshettyacademy.com
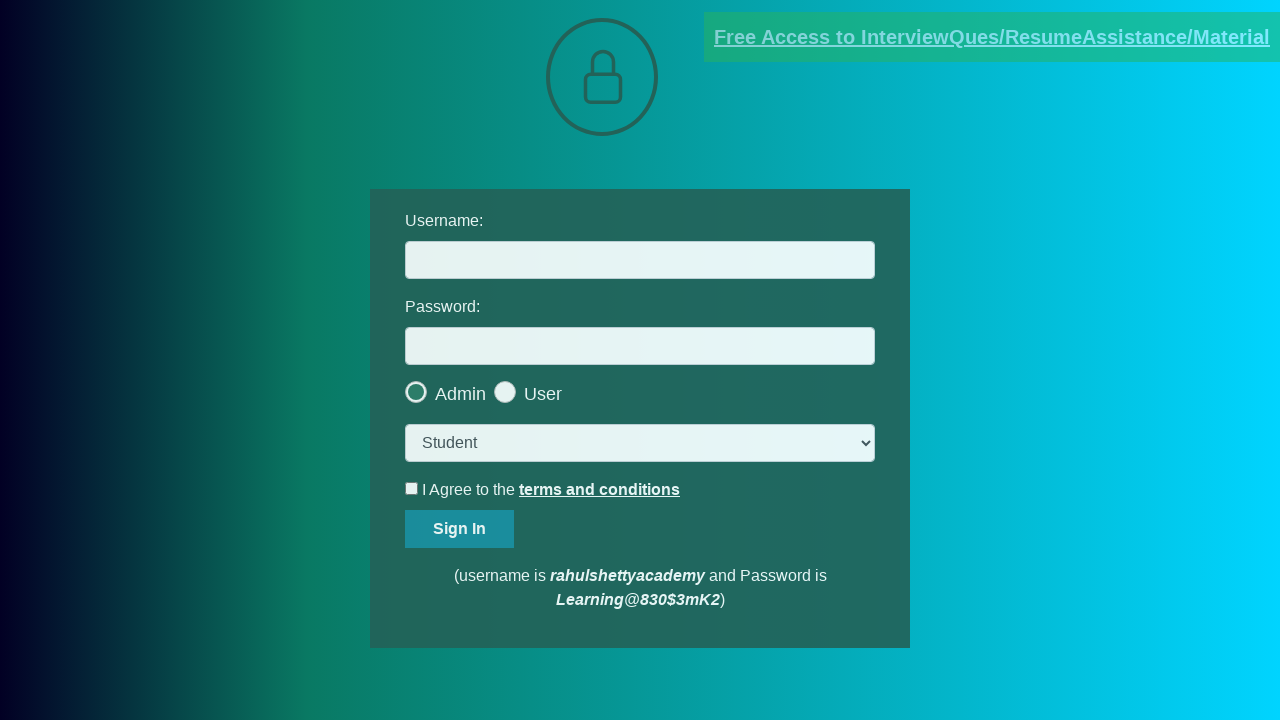

Filled username field with extracted domain: rahulshettyacademy.com on #username
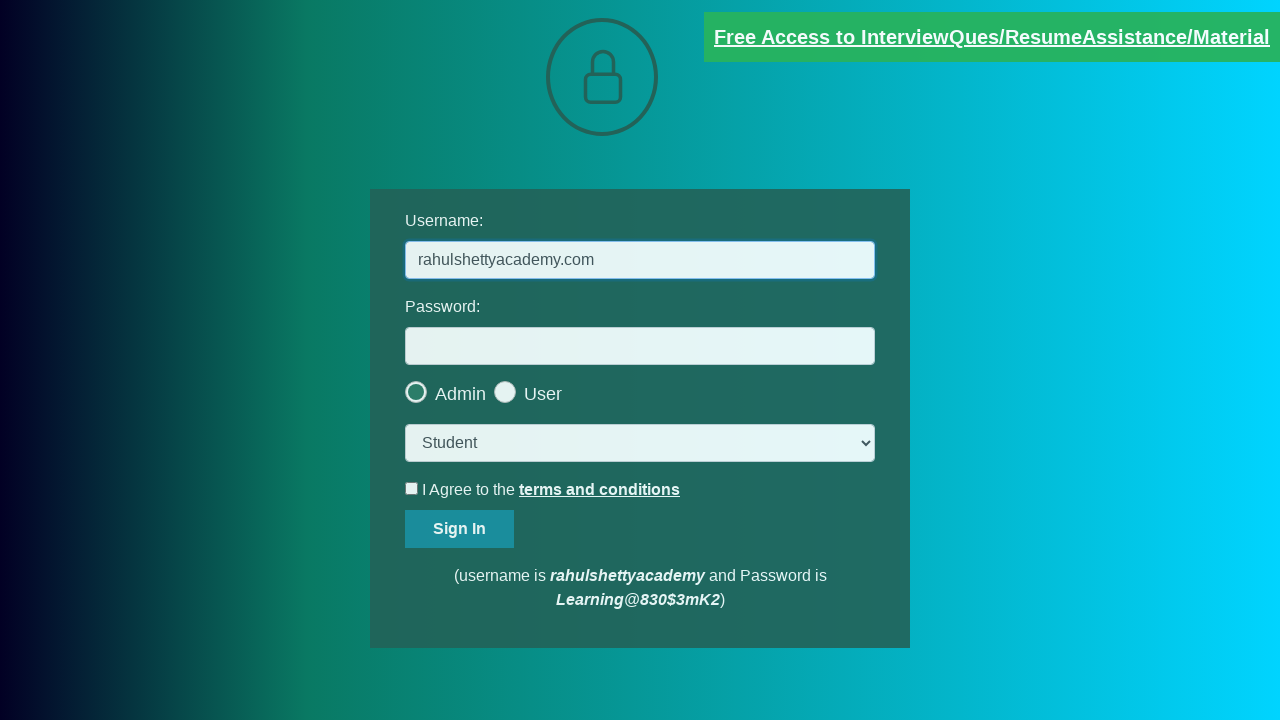

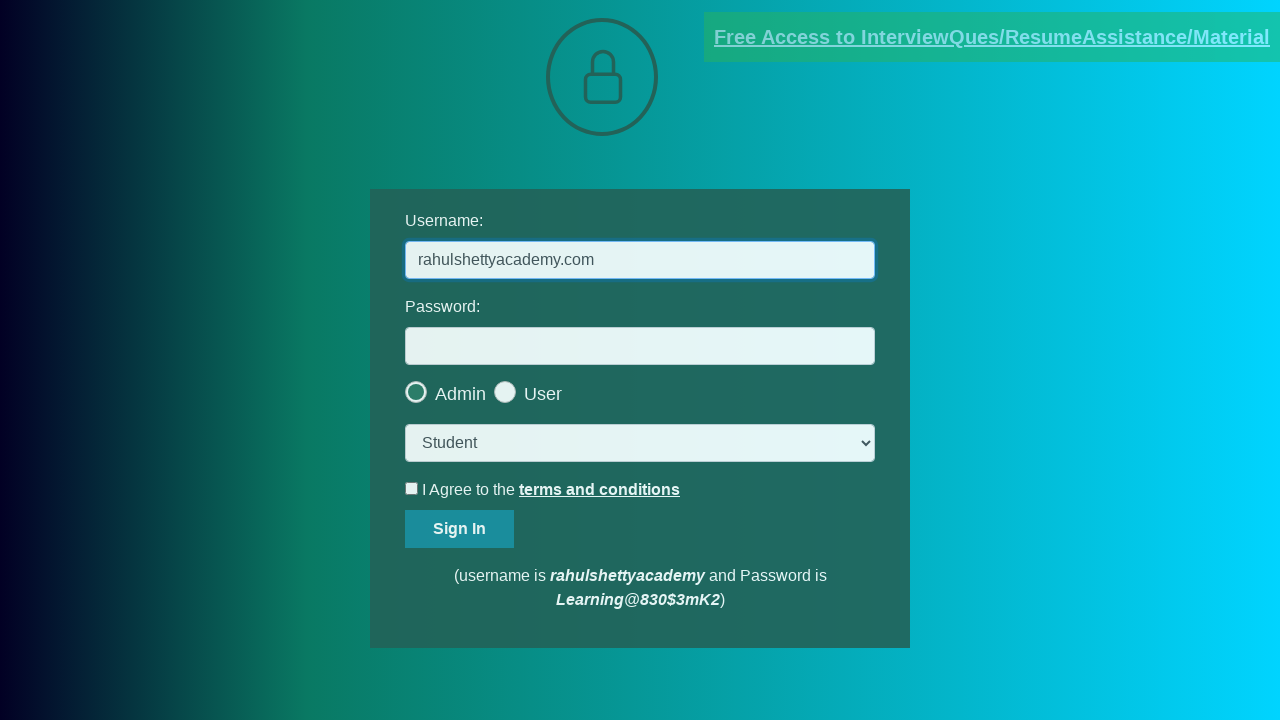